Tests navigation through different sections of the Dassault Aviation website, visiting passion, defense, and space pages, then navigating back

Starting URL: https://www.dassault-aviation.com/en/

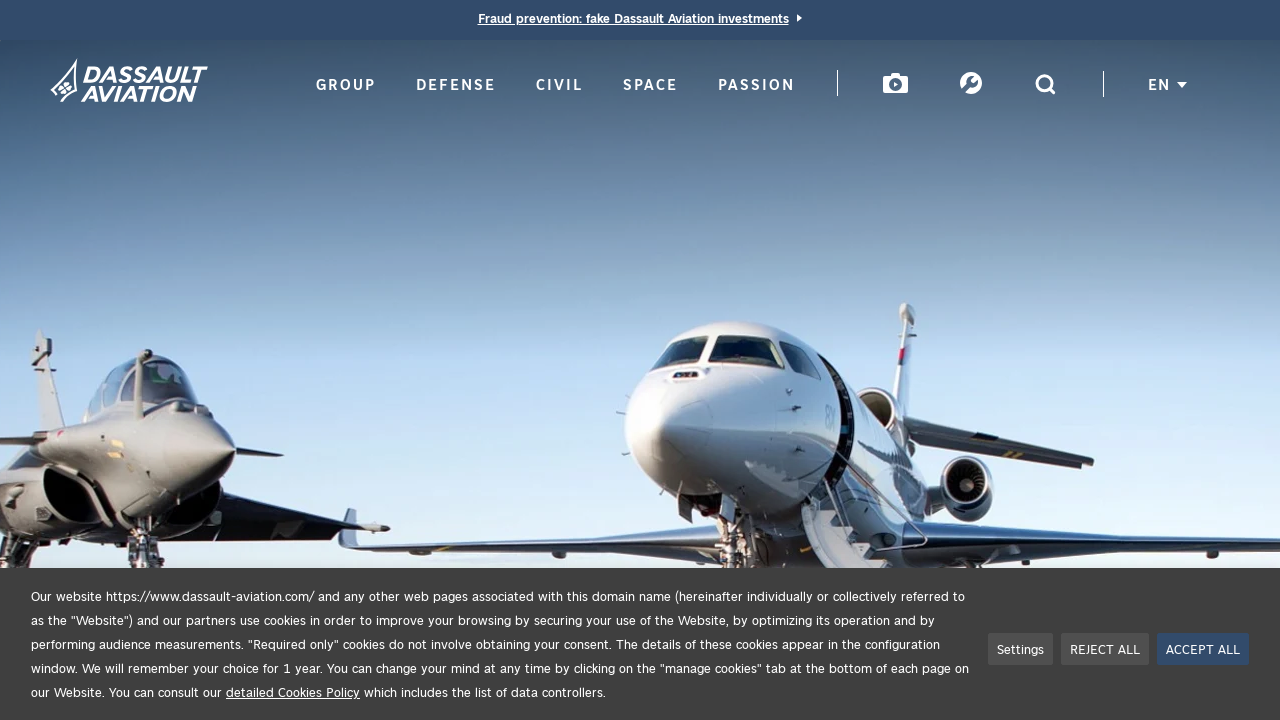

Navigated to Dassault Aviation Passion page
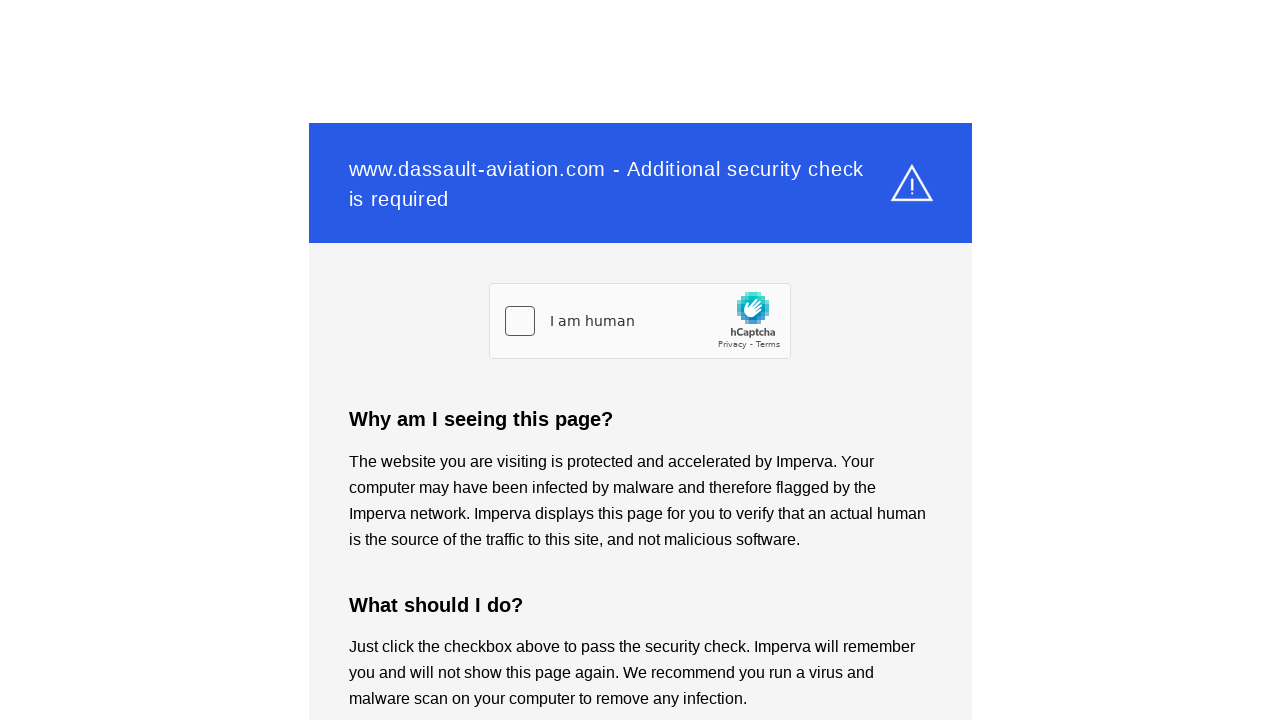

Navigated to Dassault Aviation Defense page
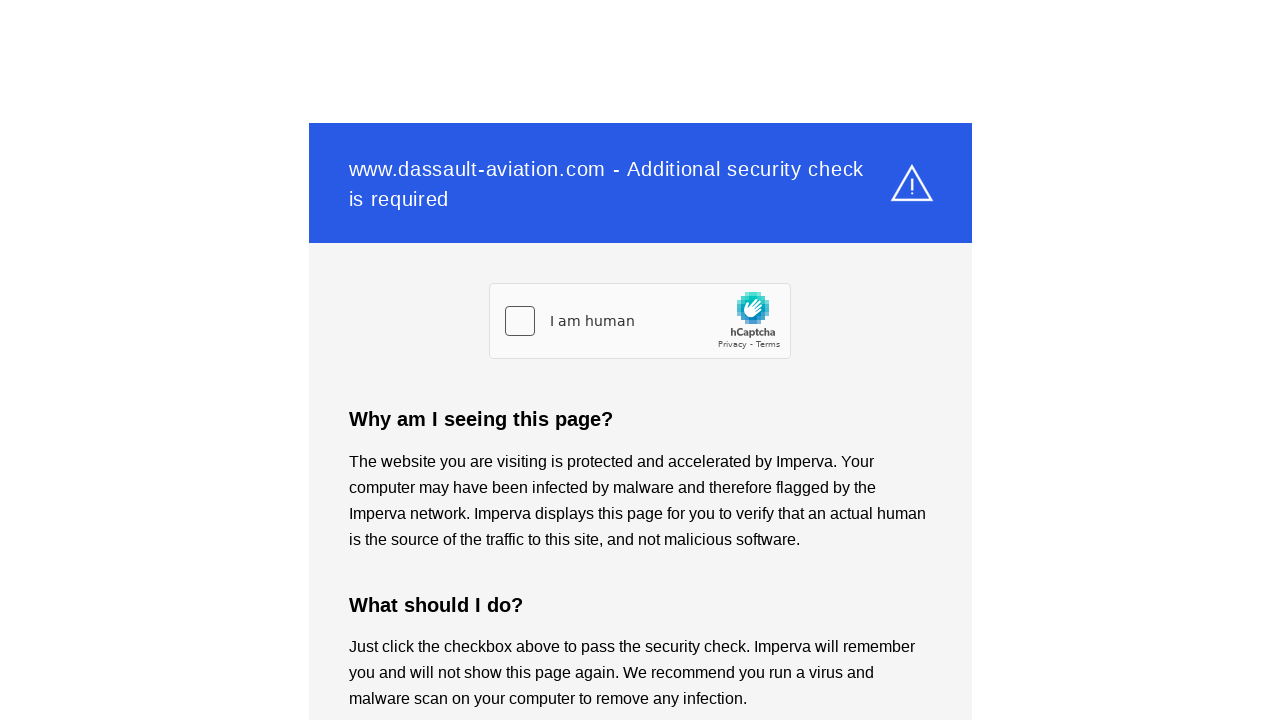

Navigated to Dassault Aviation Space page
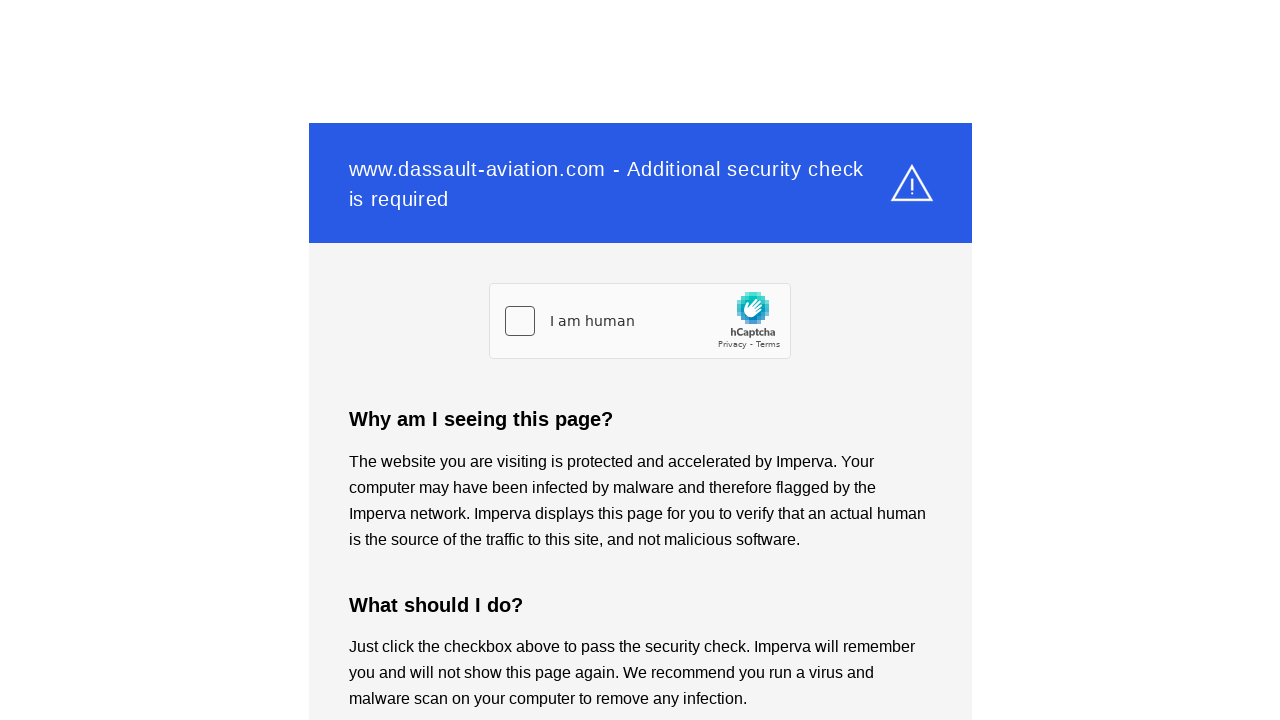

Navigated back to Defense page
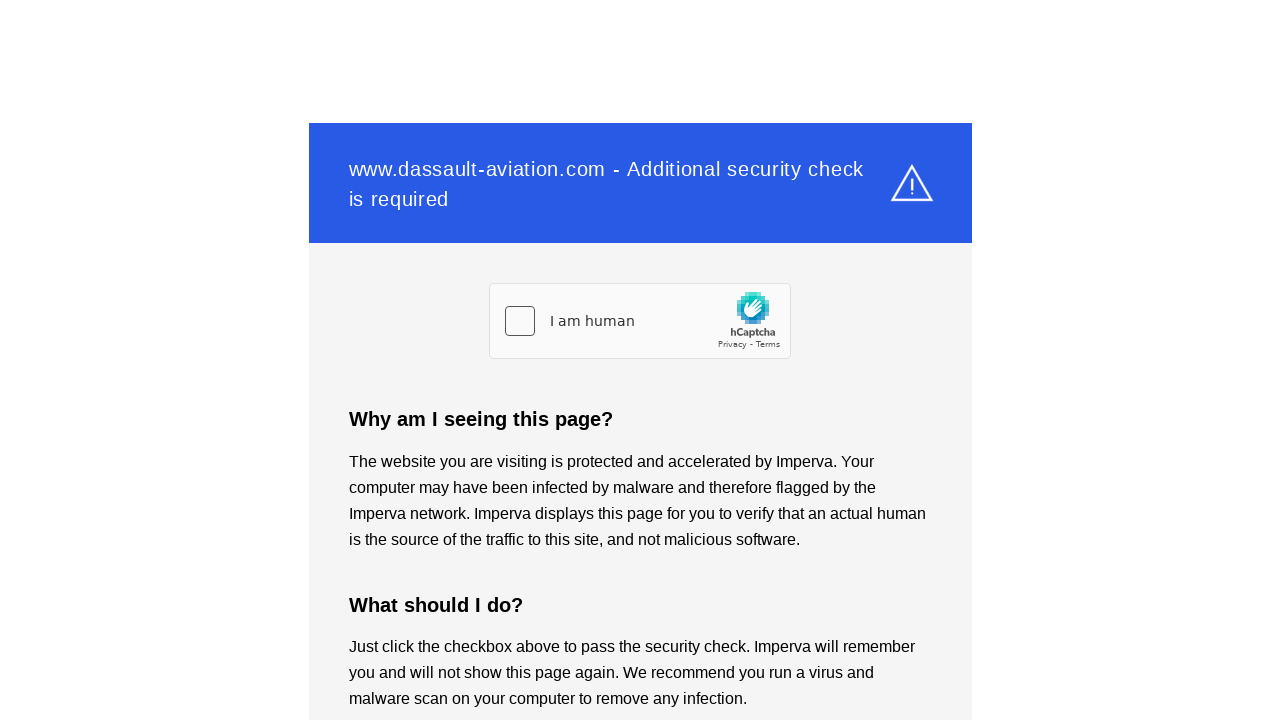

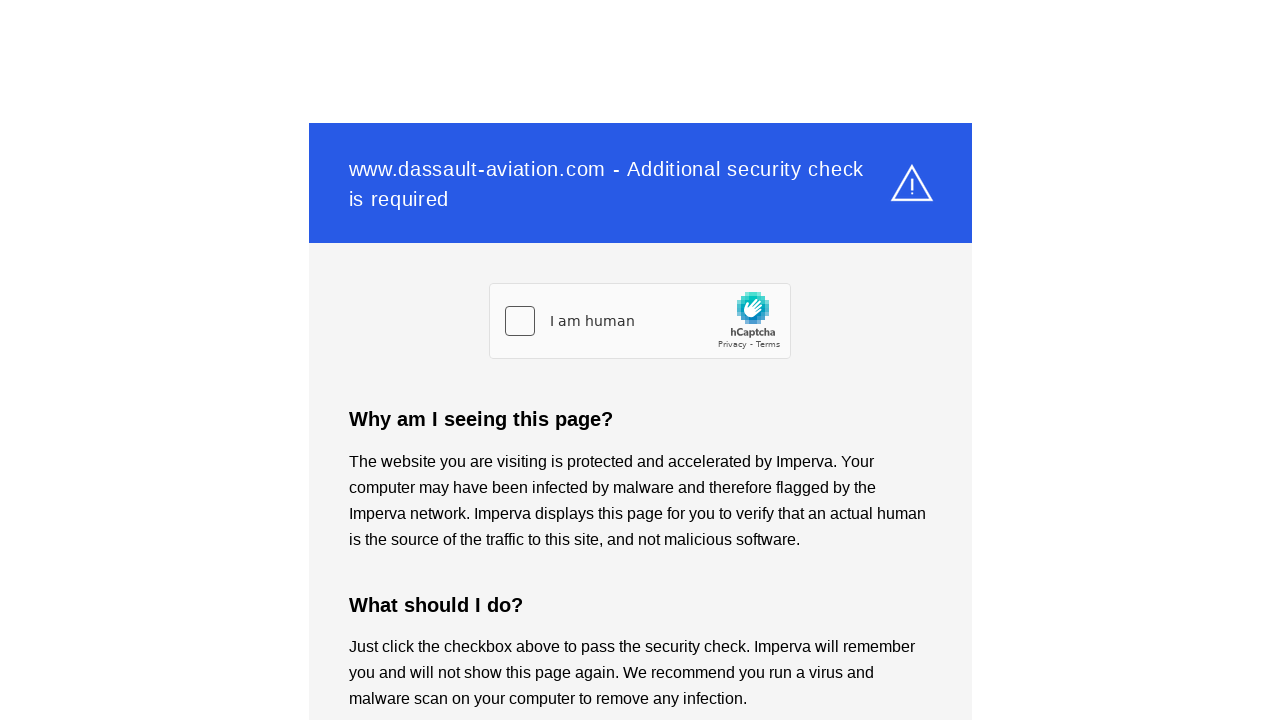